Navigates to an LMS application homepage, verifies the title, then clicks on "My Account" link and verifies the new page title

Starting URL: https://alchemy.hguy.co/lms

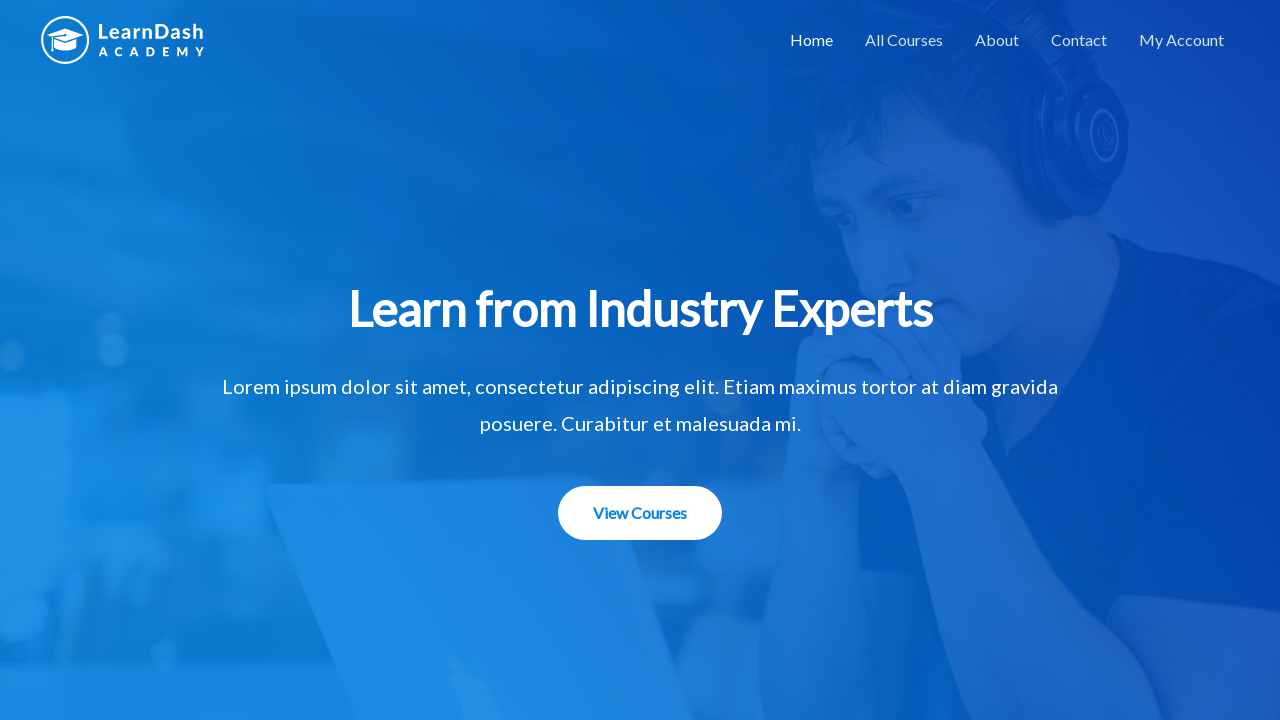

Navigated to LMS application homepage
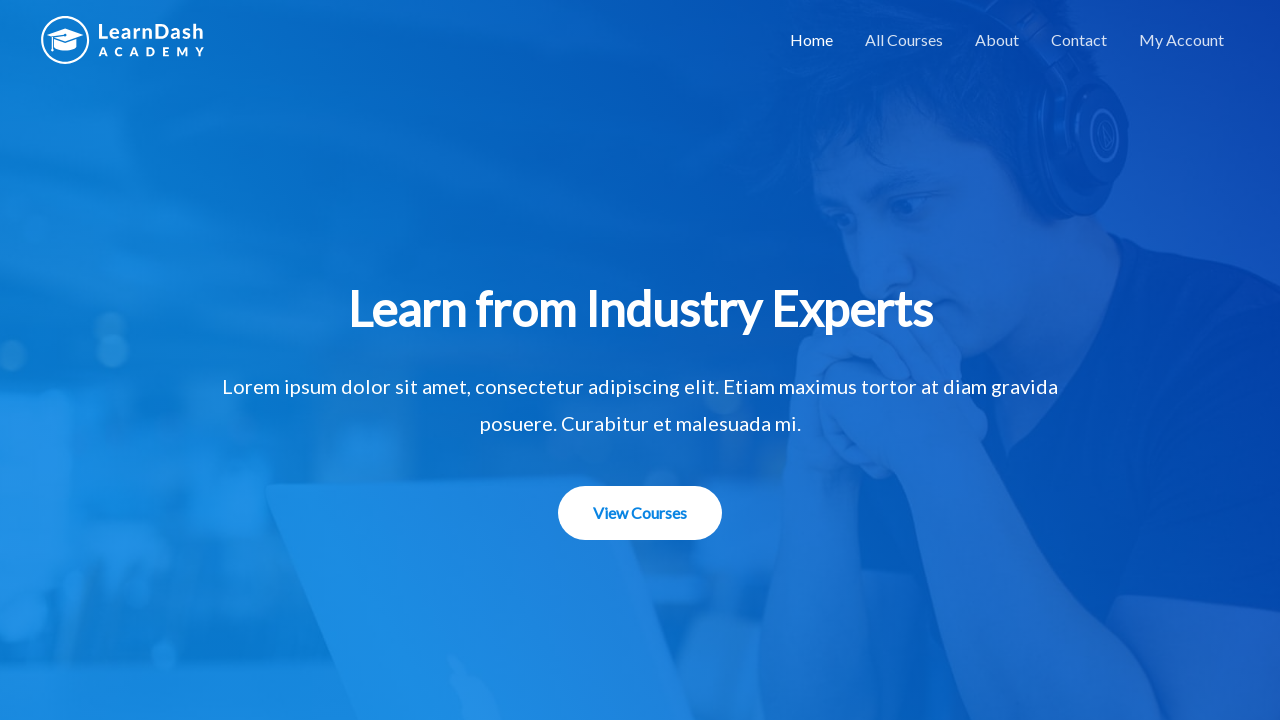

Verified homepage title is 'Alchemy LMS – An LMS Application'
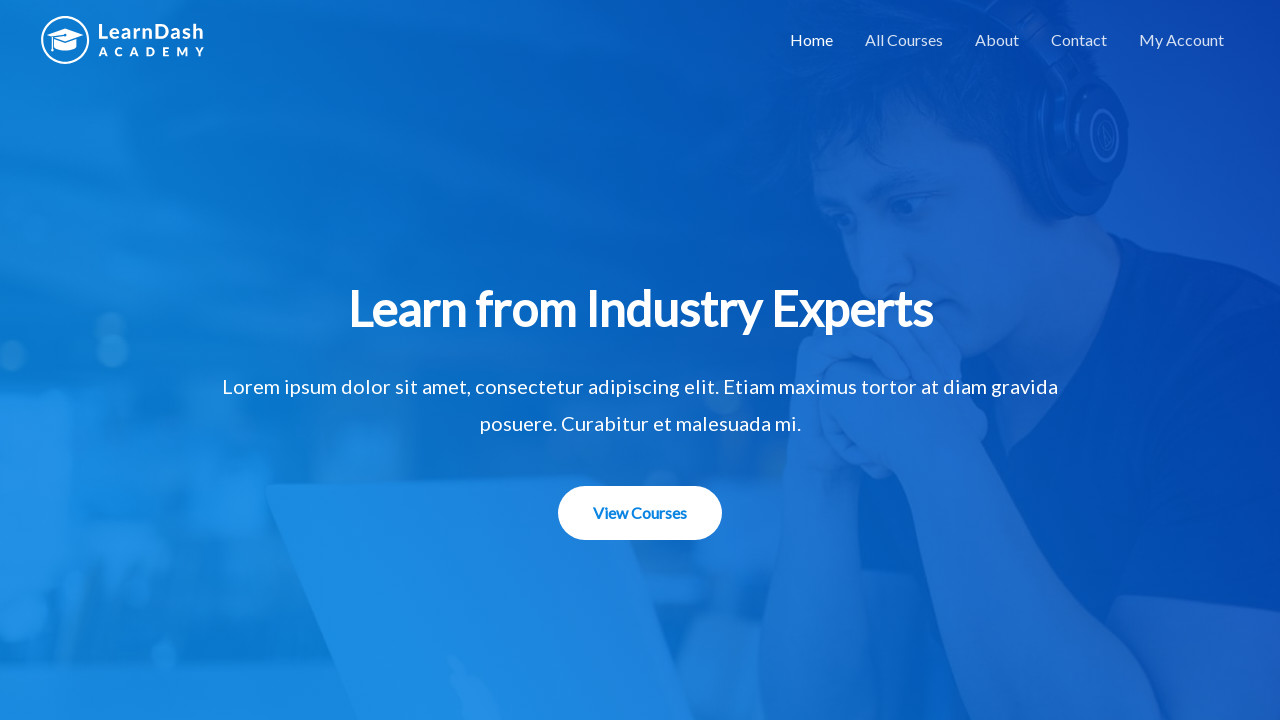

Clicked on 'My Account' link at (1182, 40) on a:text('My Account')
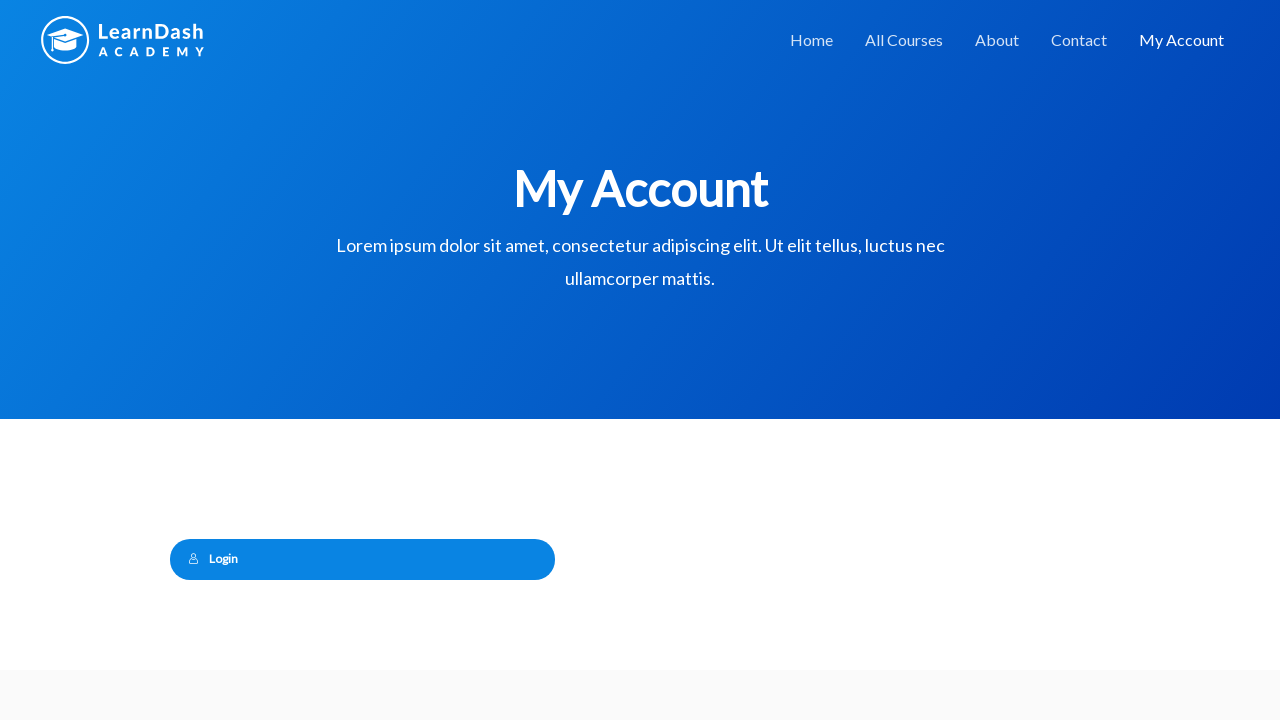

Waited for page load state
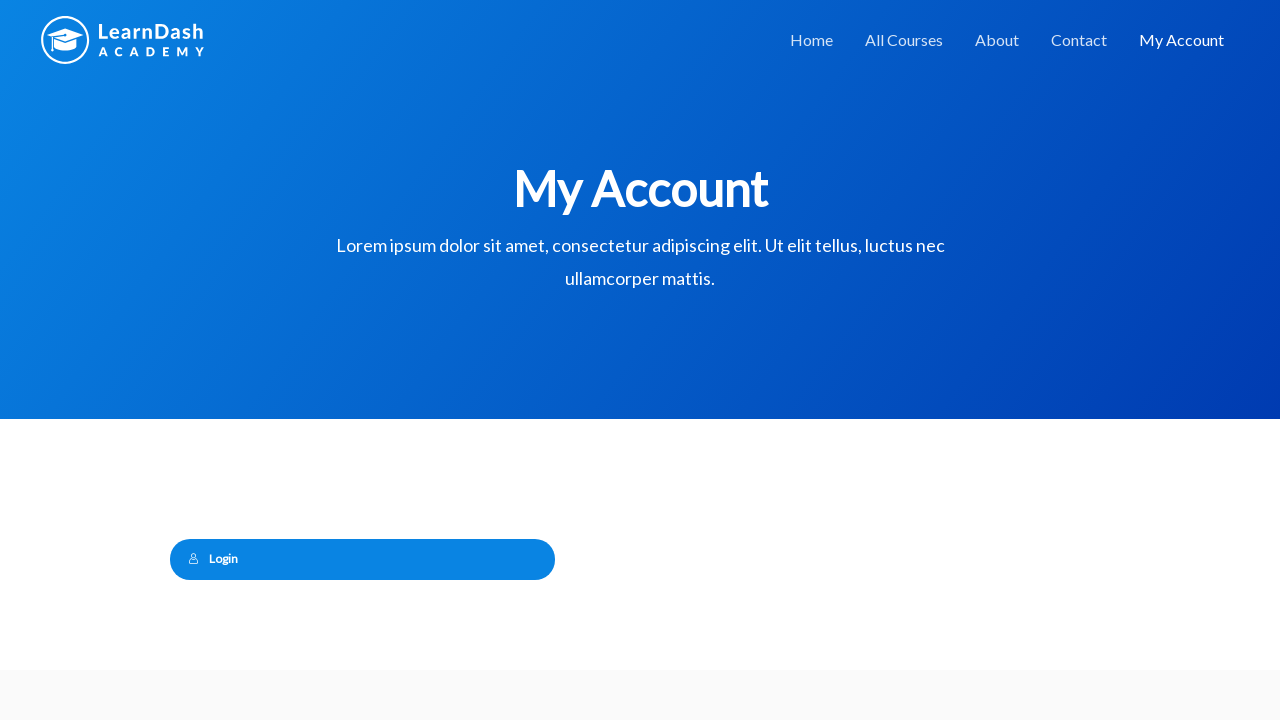

Verified My Account page title is 'My Account – Alchemy LMS'
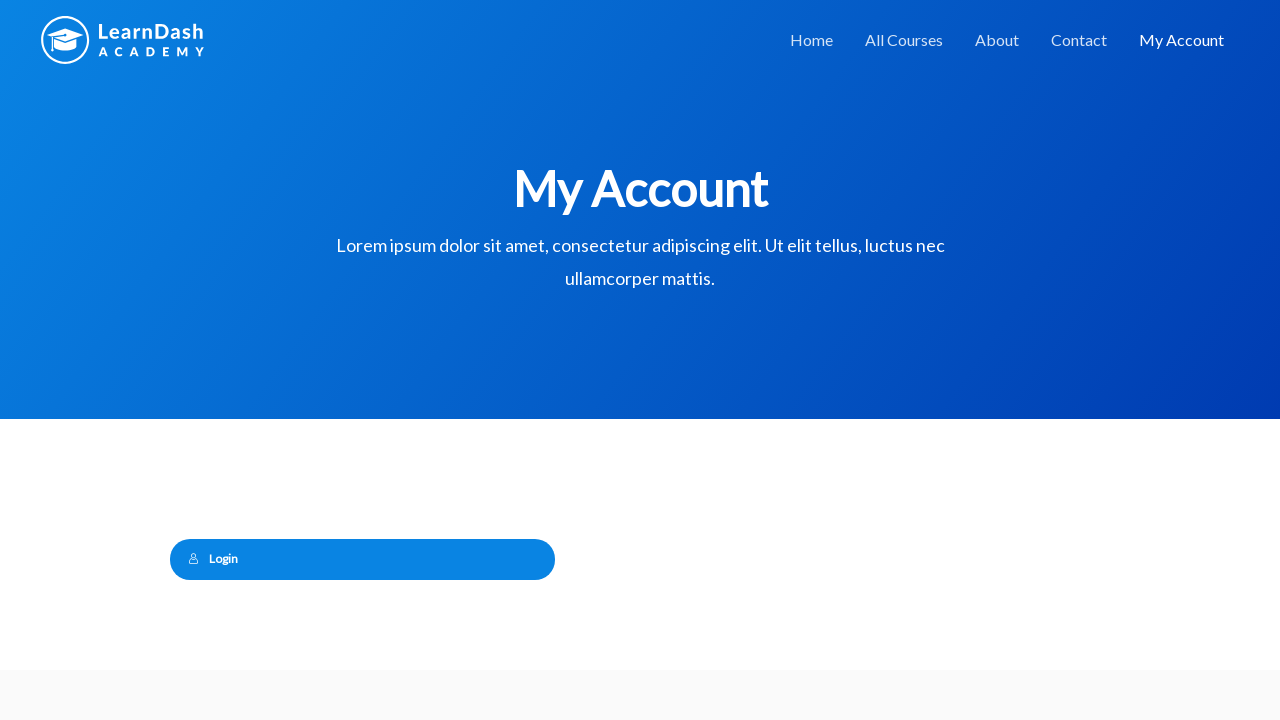

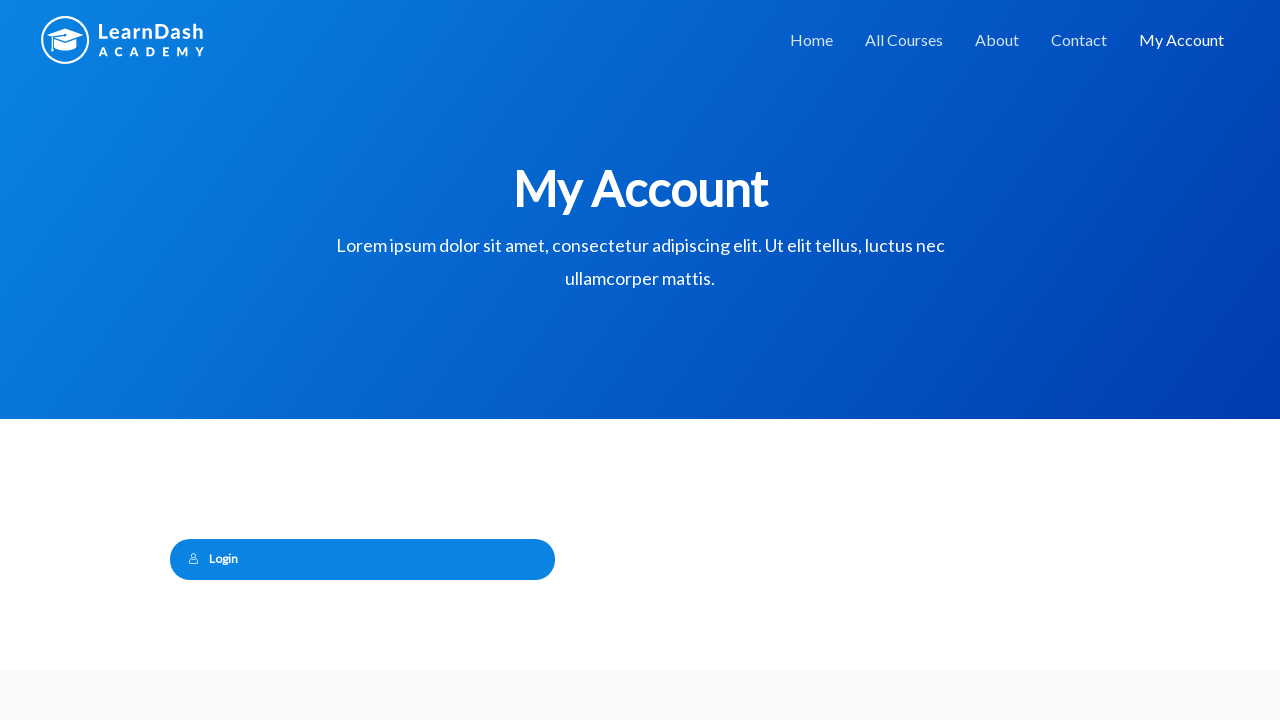